Tests responsive design by changing viewport to mobile size and verifying elements are still visible.

Starting URL: https://www.001236.xyz/en/http-status-lookup

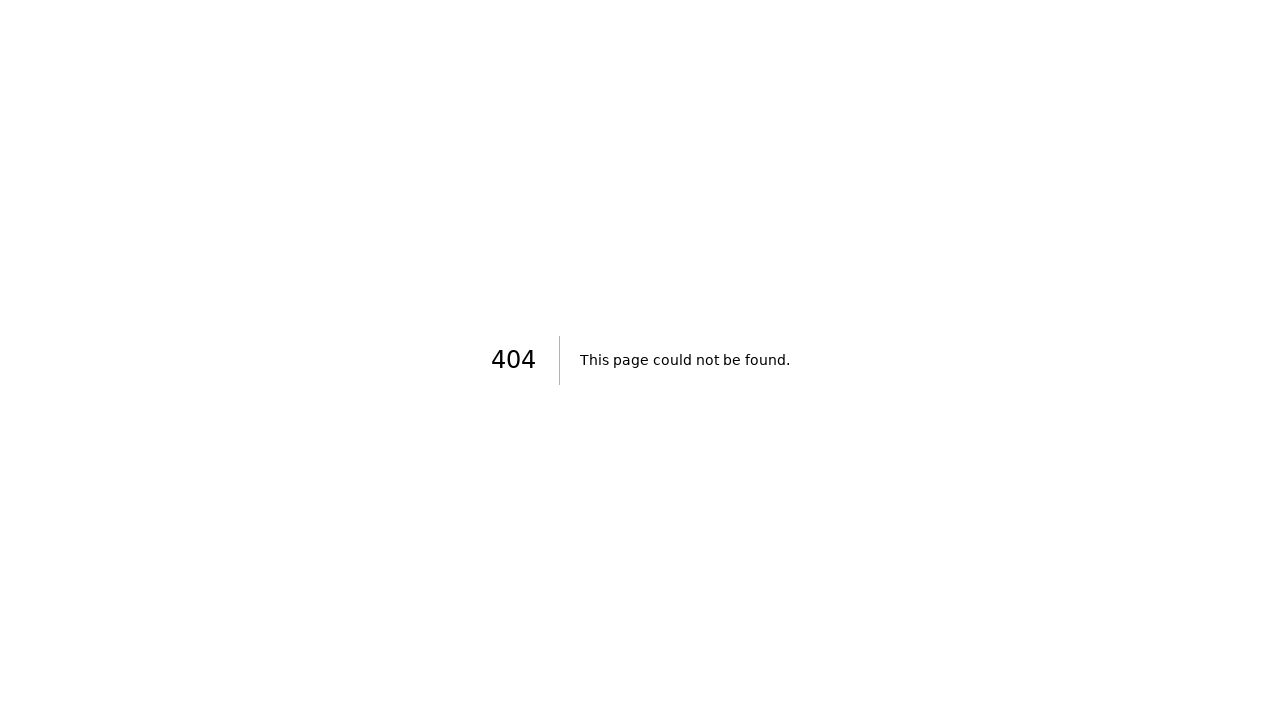

Changed viewport to mobile size (375x667)
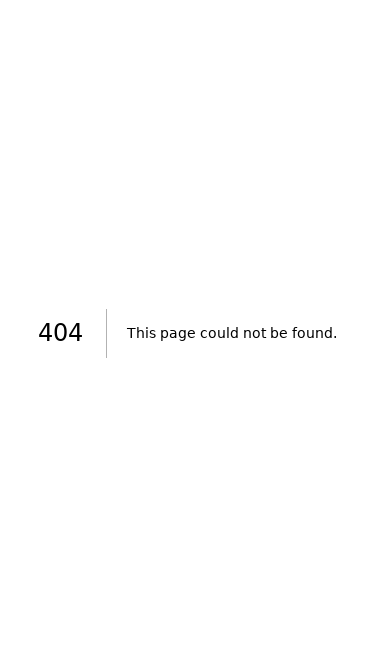

Located status input field element
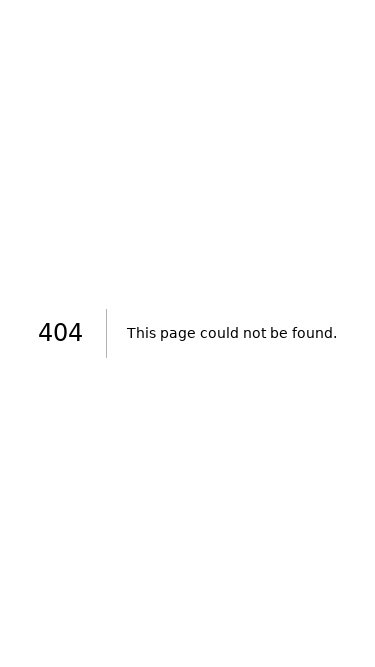

Located search button element
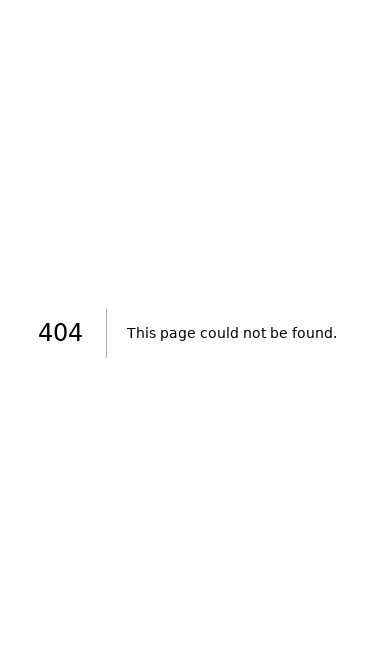

Restored viewport to desktop size (1280x720)
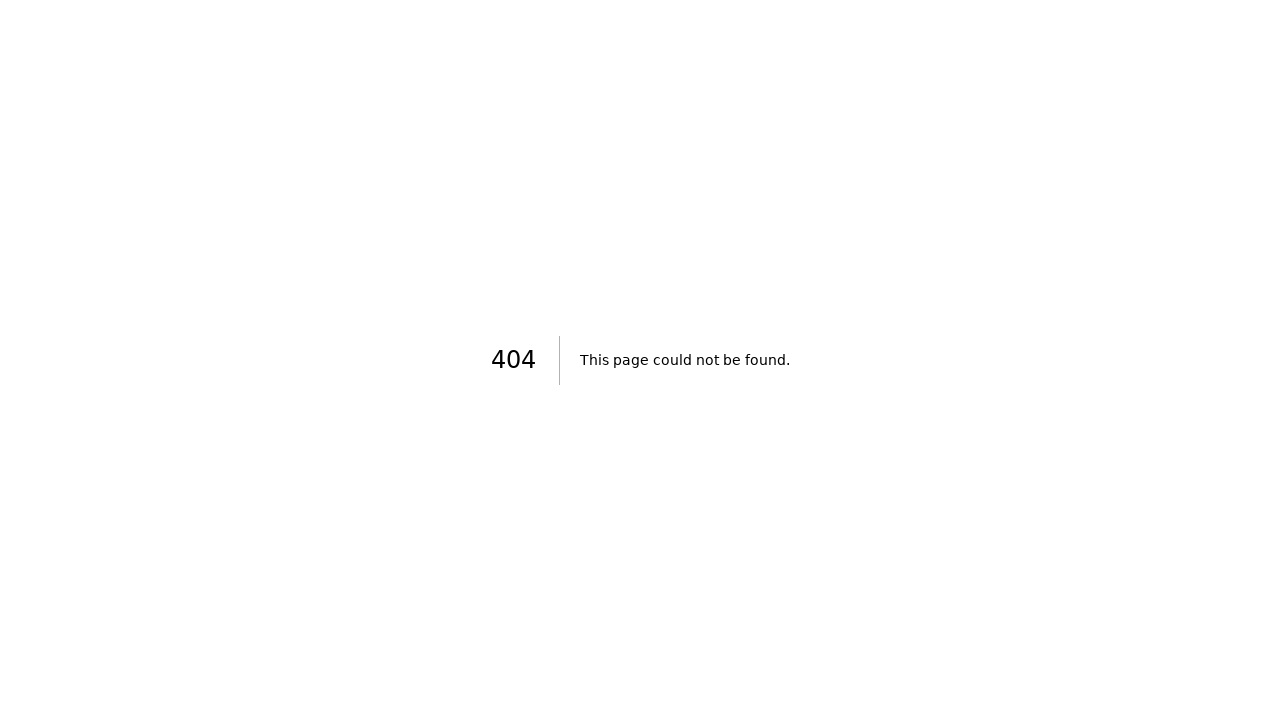

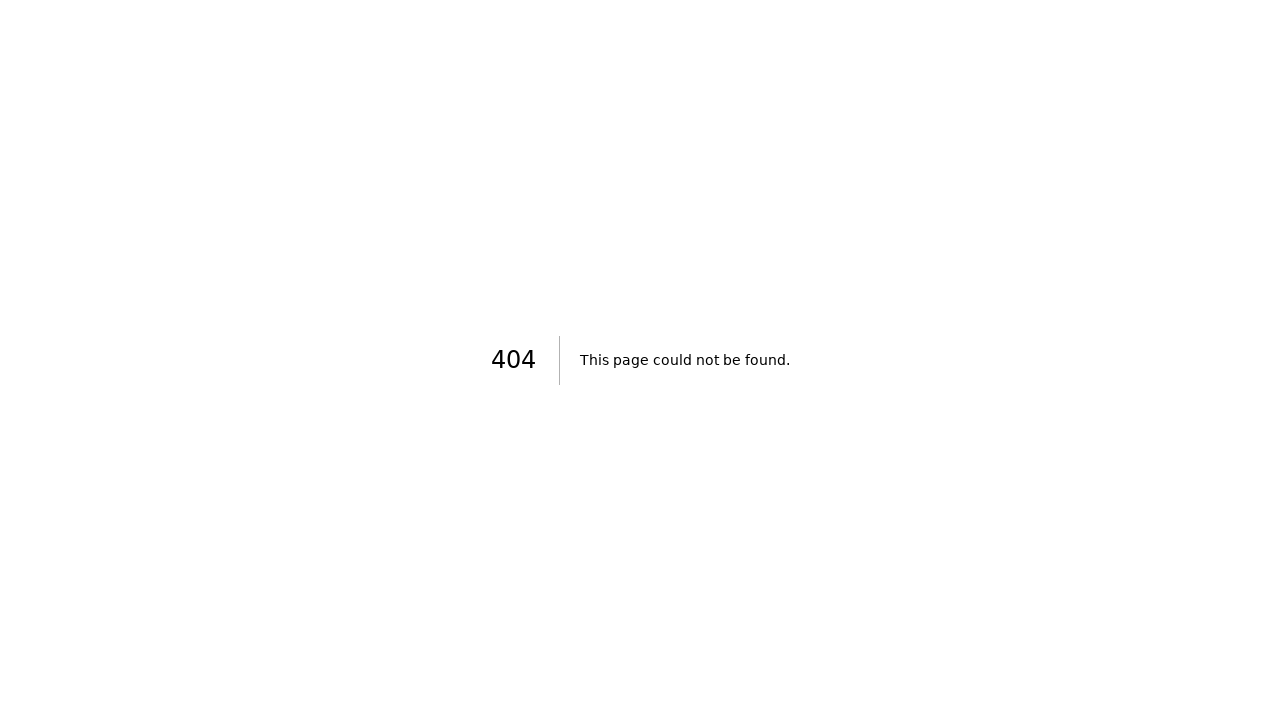